Tests scrolling to a specific element in the W3Schools HTML tutorial sidebar menu

Starting URL: https://www.w3schools.com/html/default.asp

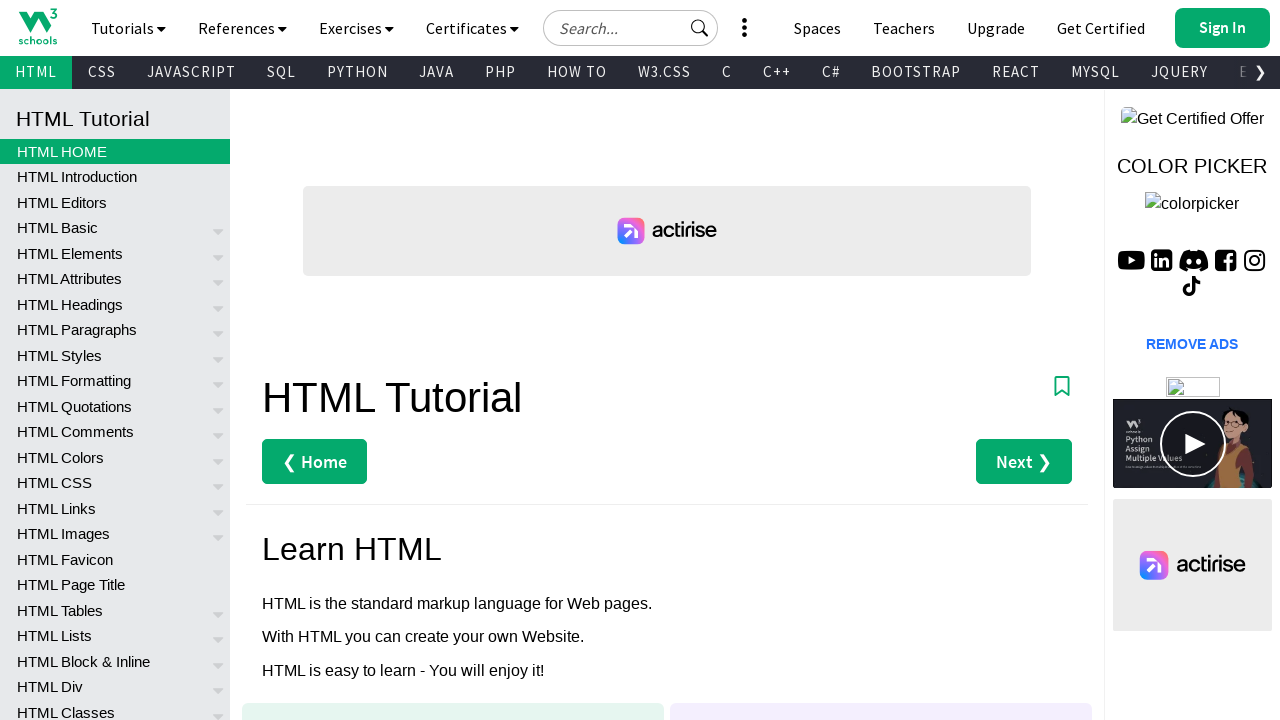

Located element in W3Schools HTML sidebar menu (item 61)
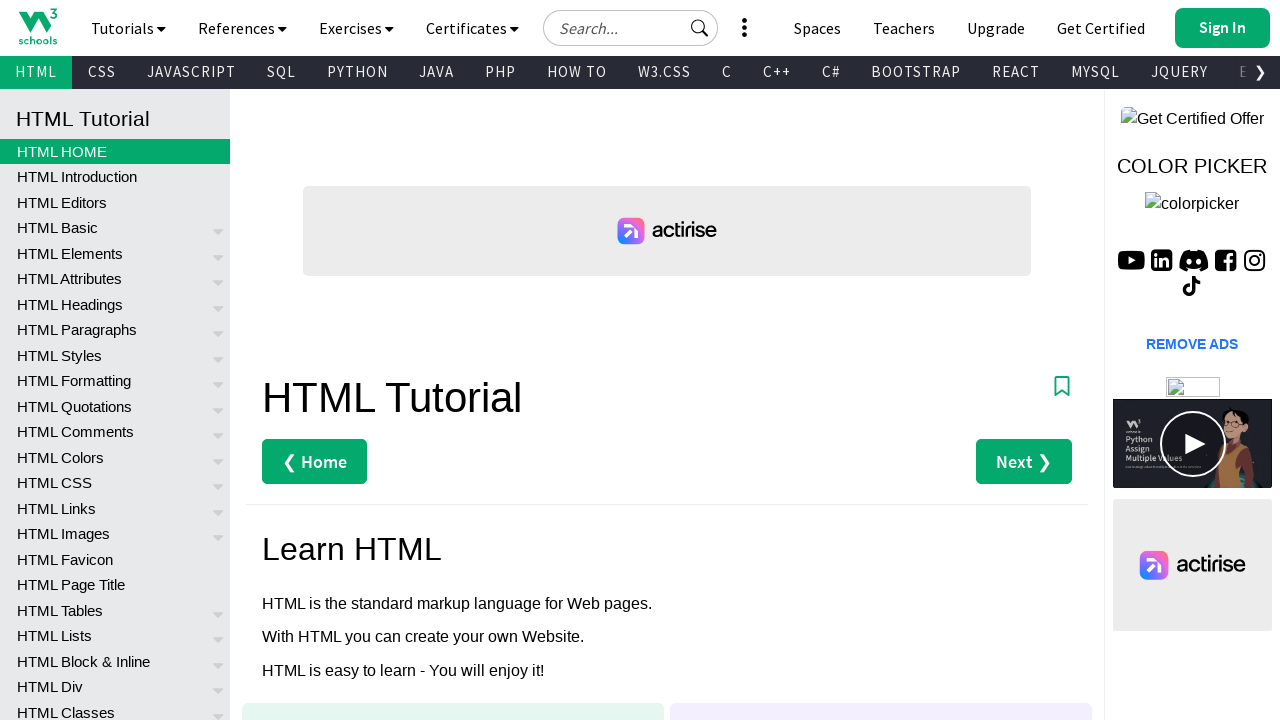

Scrolled sidebar menu item into view
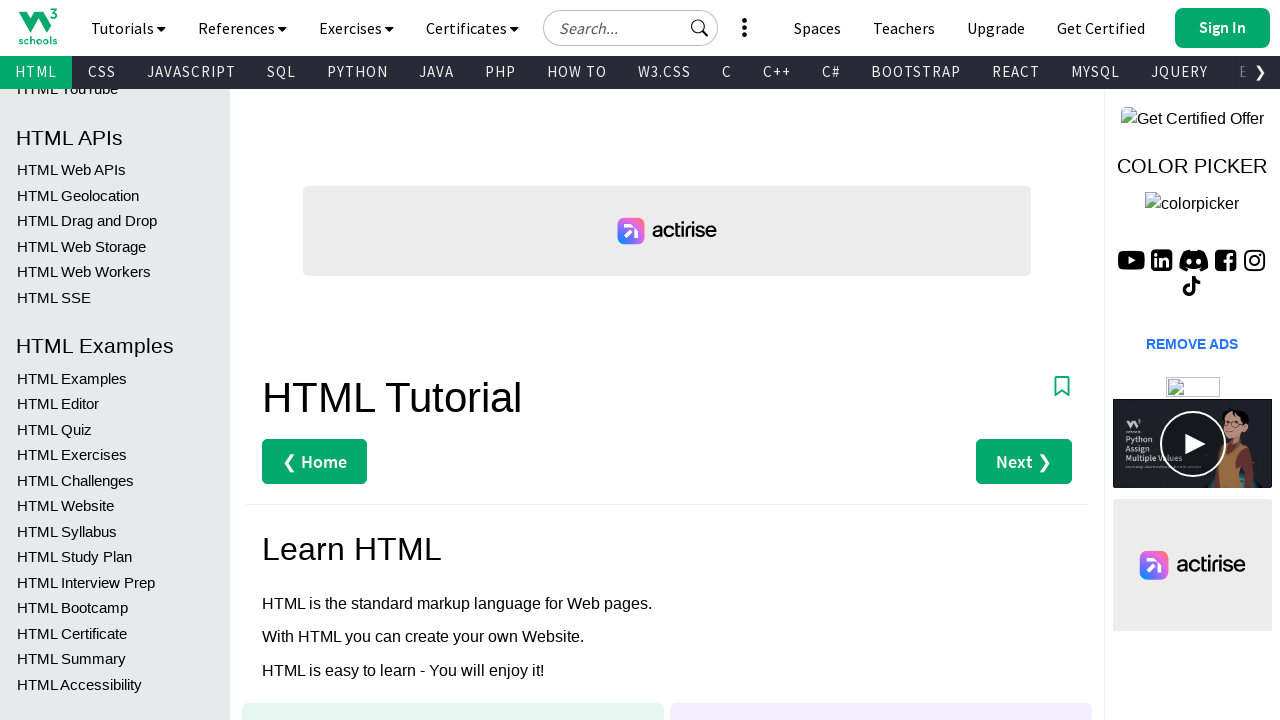

Clicked on sidebar menu item at (115, 404) on xpath=//*[@id="leftmenuinnerinner"]/a[61]
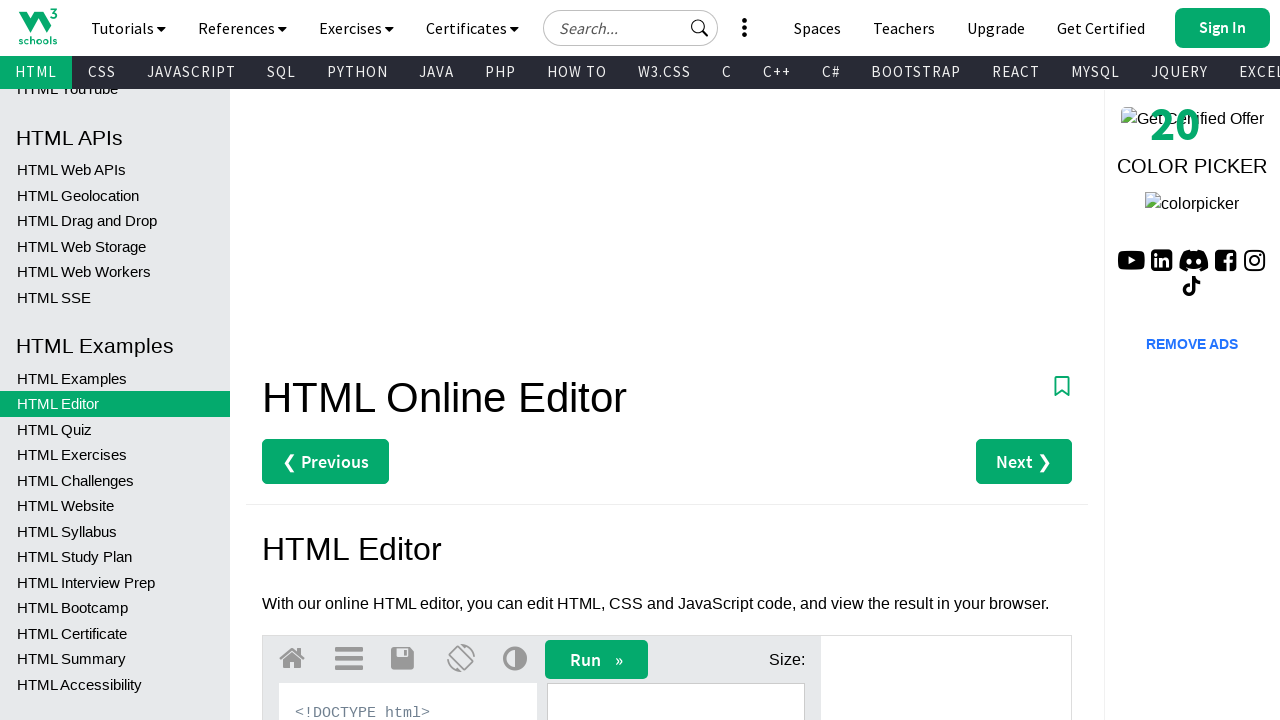

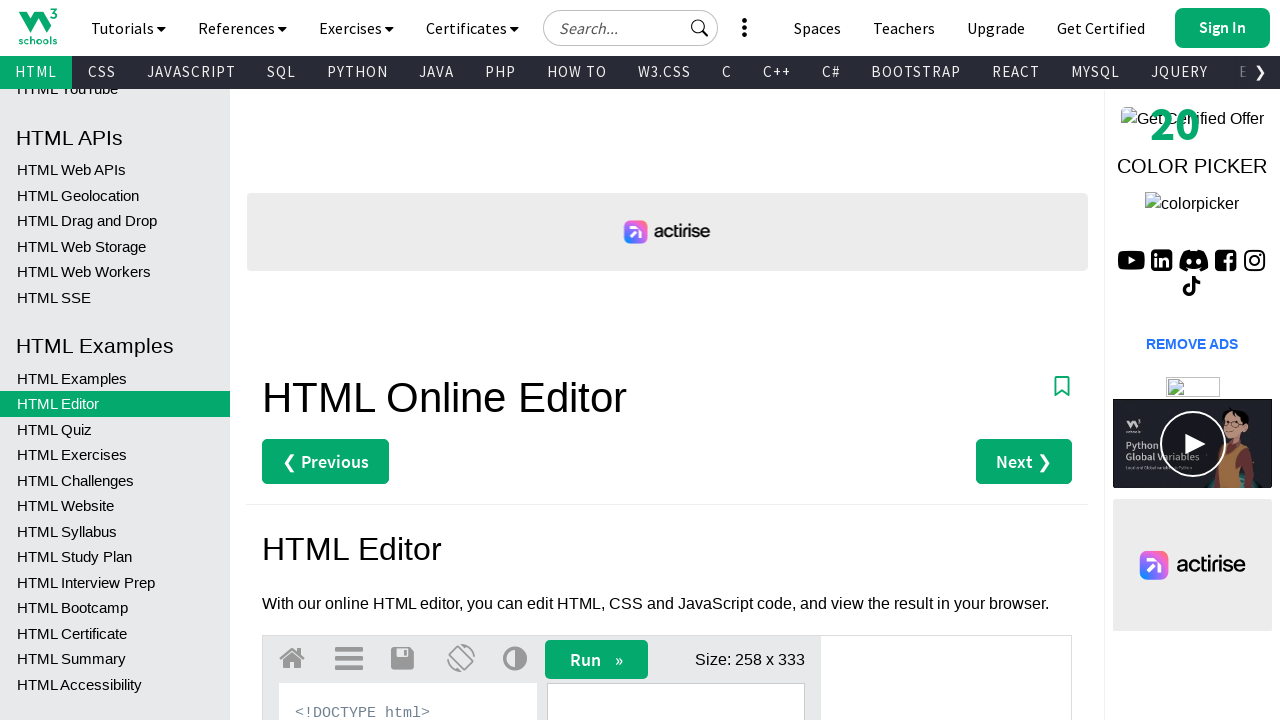